Tests that the radio button labels display the expected option text

Starting URL: https://demoqa.com/elements

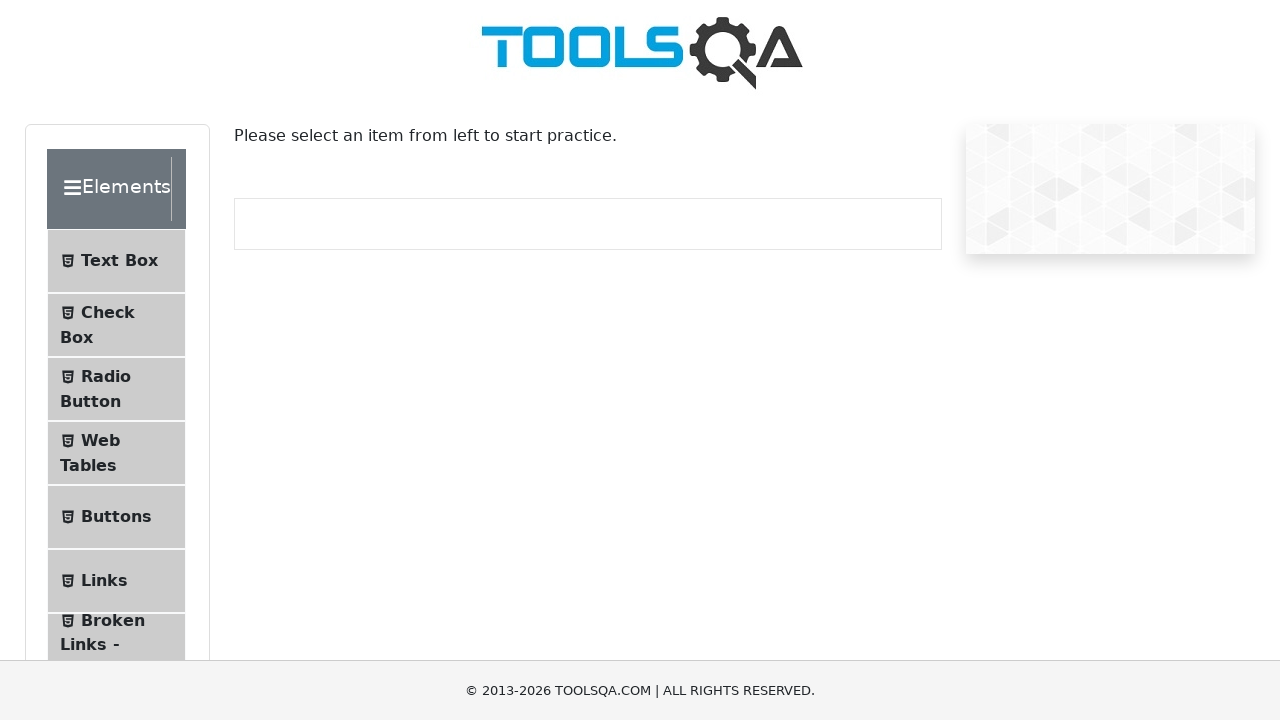

Clicked on Radio Buttons menu item to navigate to radio button section at (116, 389) on #item-2
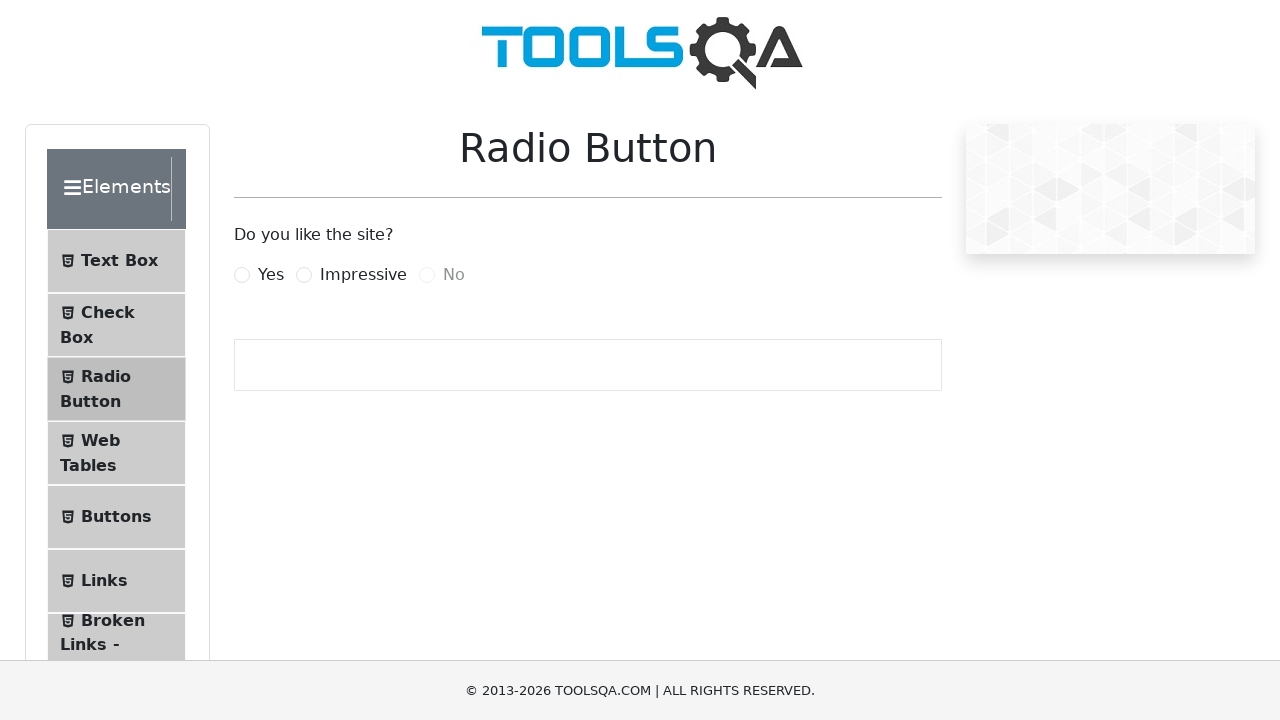

Waited for and verified 'Yes' radio button label is present
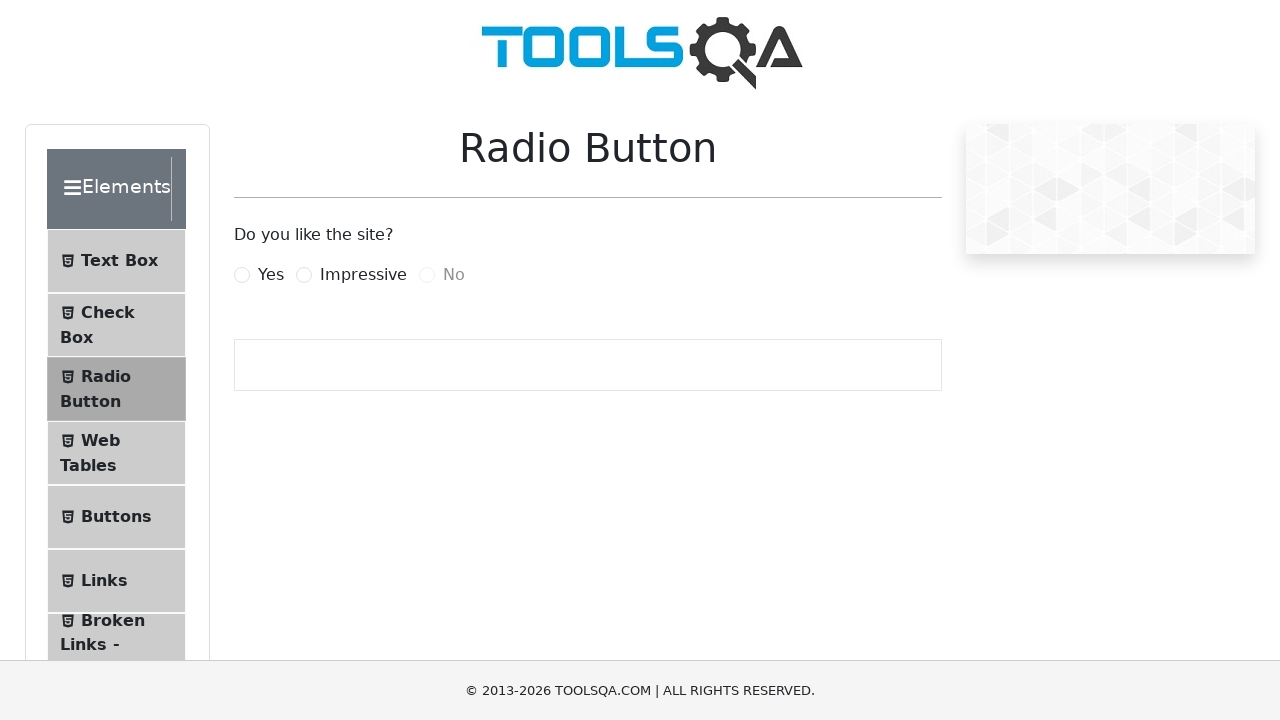

Waited for and verified 'Impressive' radio button label is present
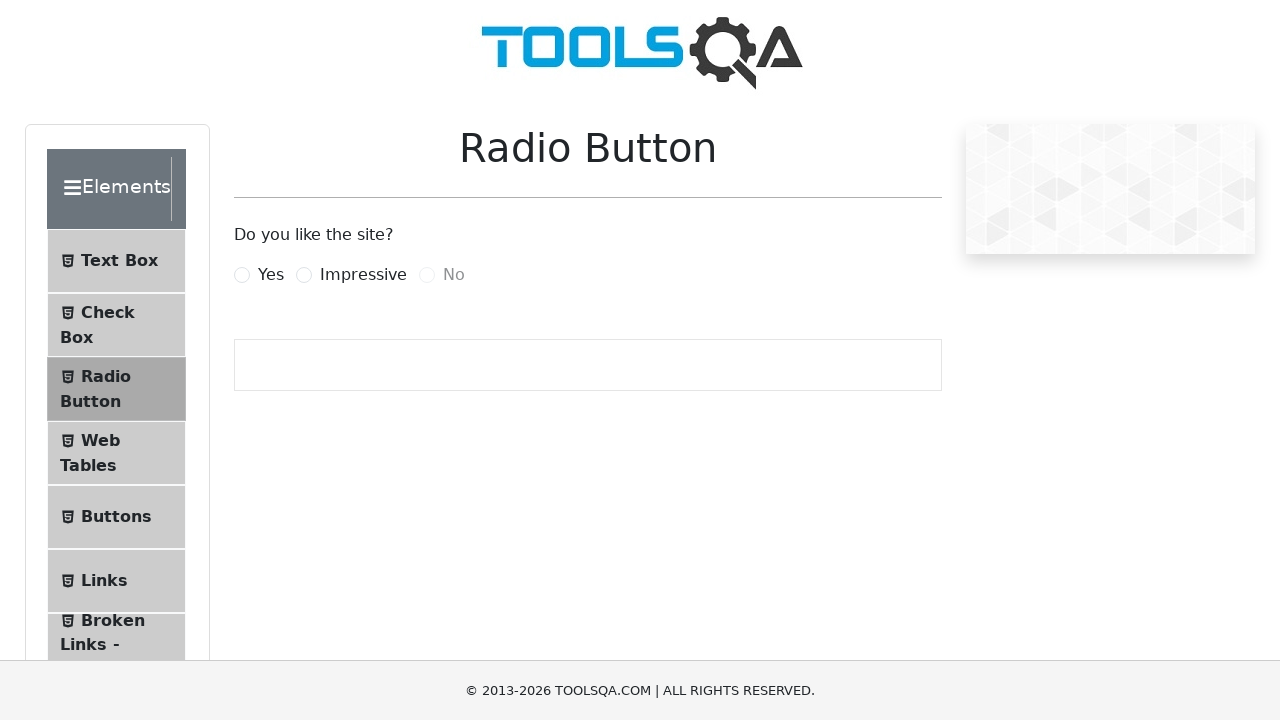

Waited for and verified 'No' radio button label is present
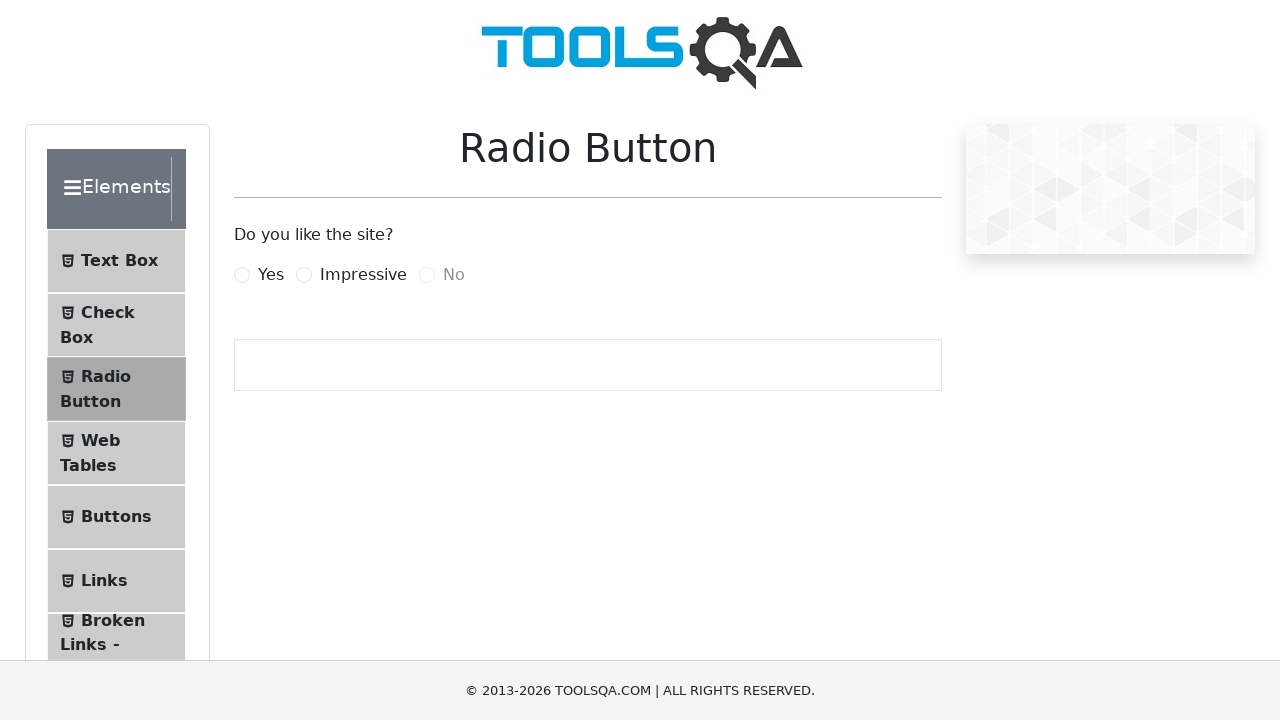

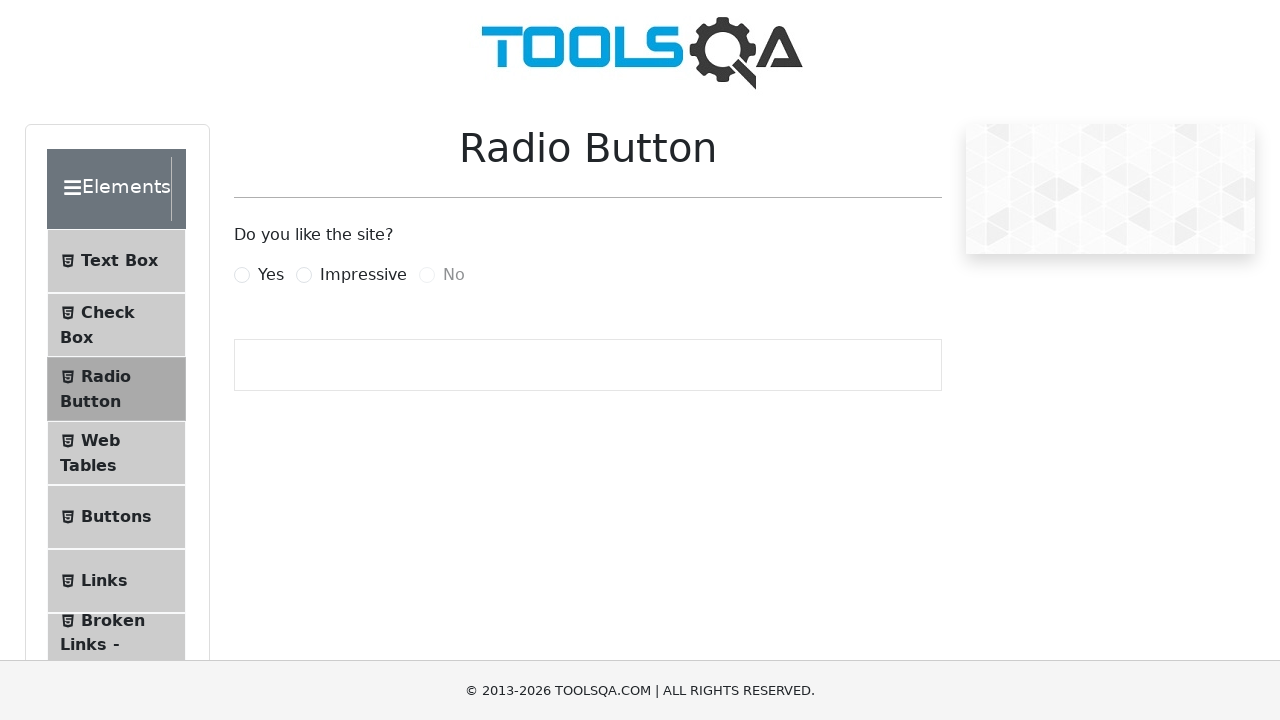